Tests adding multiple todo items and verifying they appear in the list with correct text

Starting URL: https://demo.playwright.dev/todomvc

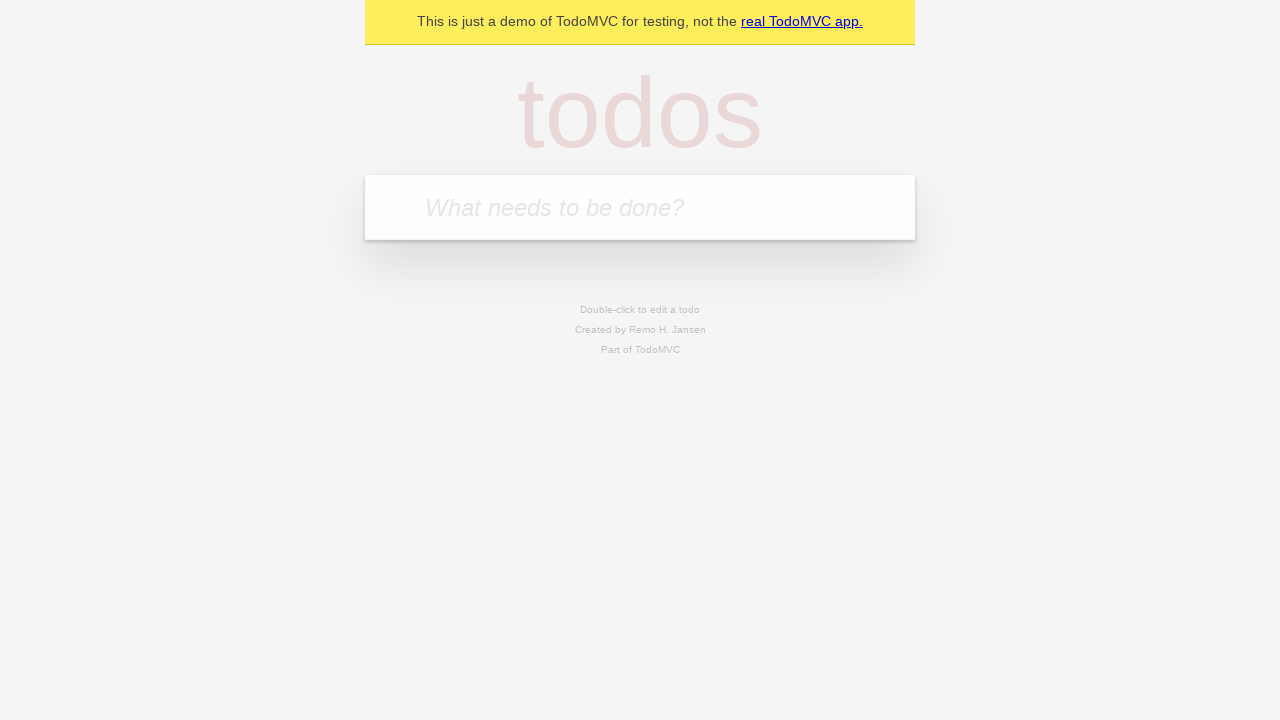

Filled todo input with 'buy some cheese' on internal:attr=[placeholder="What needs to be done?"i]
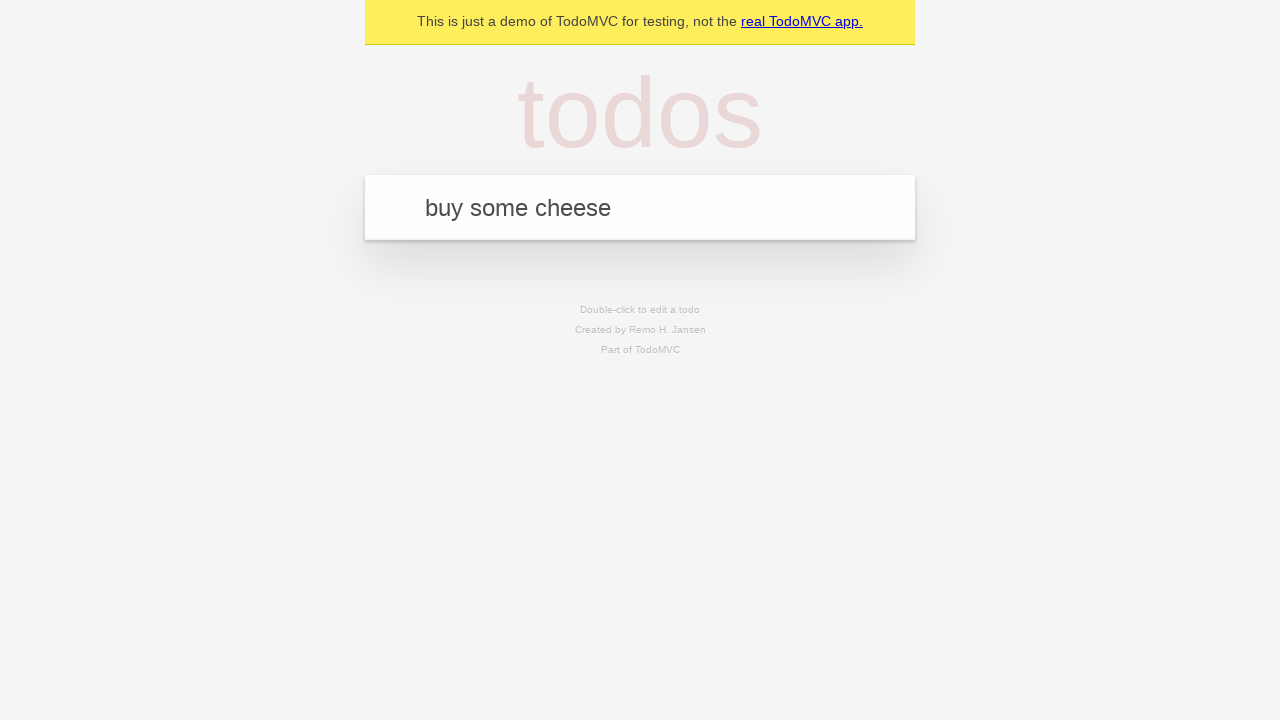

Pressed Enter to add first todo item on internal:attr=[placeholder="What needs to be done?"i]
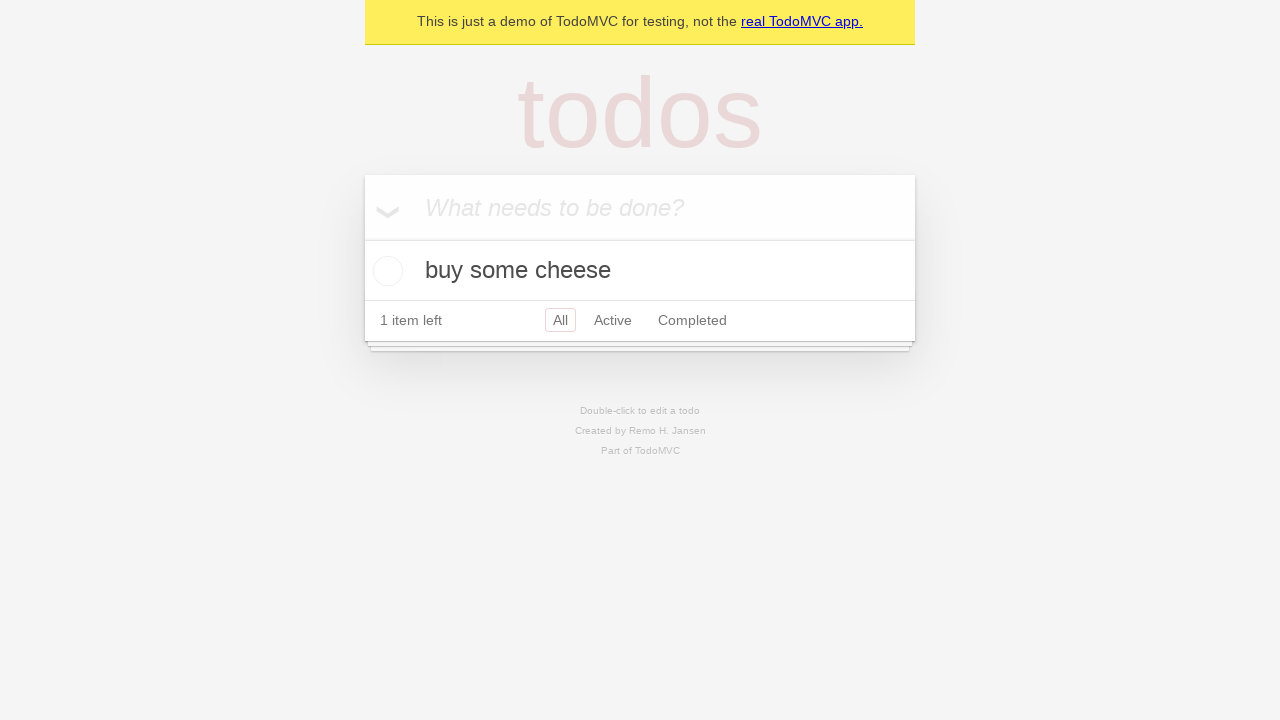

First todo item appeared in the list
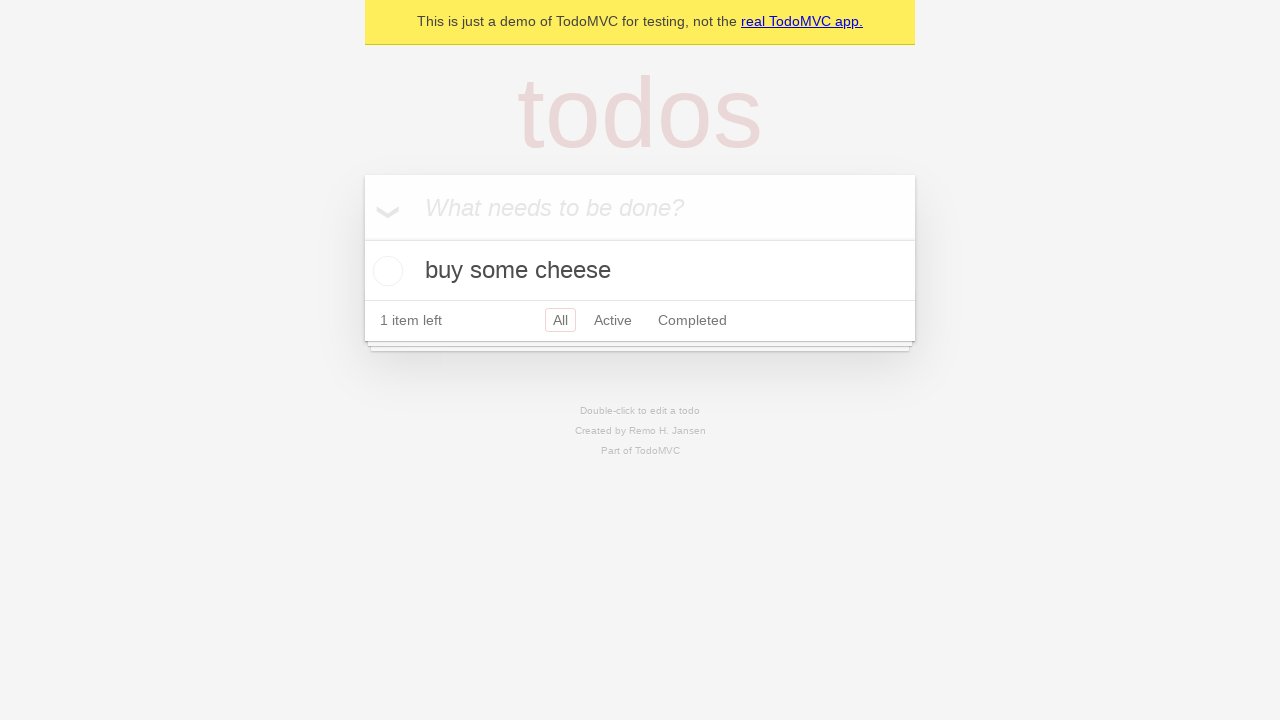

Filled todo input with 'feed the cat' on internal:attr=[placeholder="What needs to be done?"i]
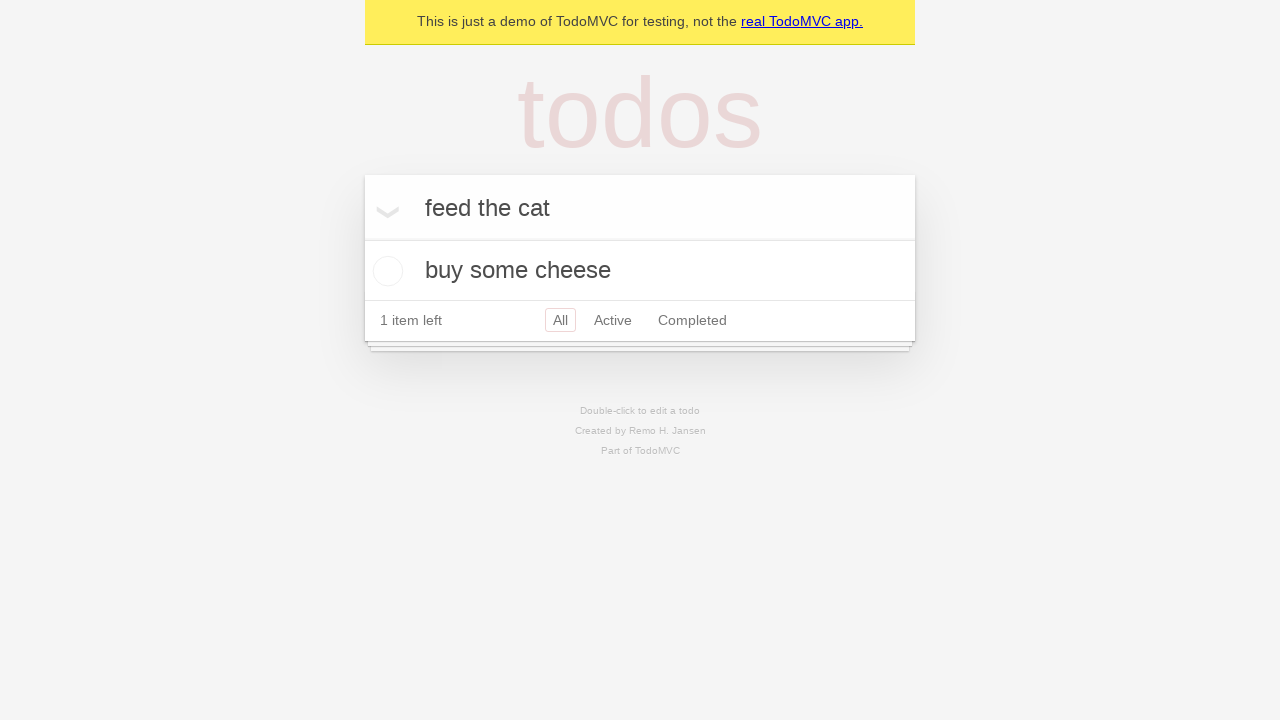

Pressed Enter to add second todo item on internal:attr=[placeholder="What needs to be done?"i]
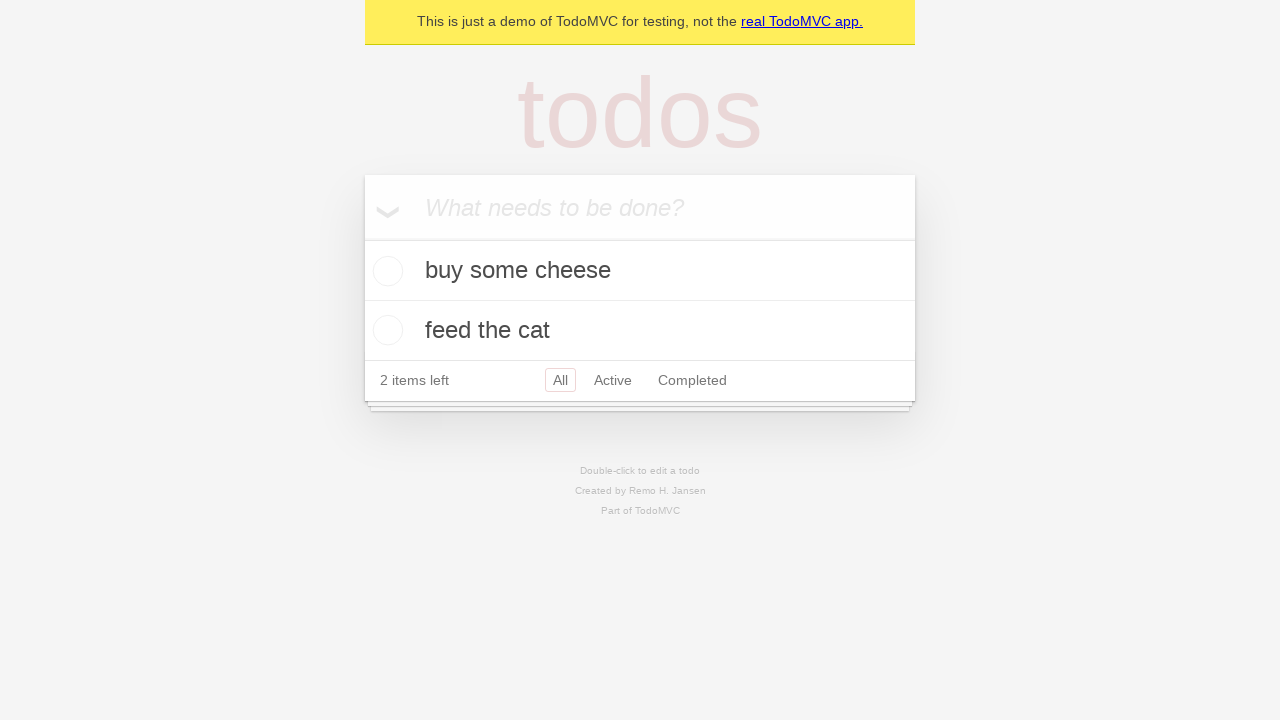

Both todo items are visible in the list
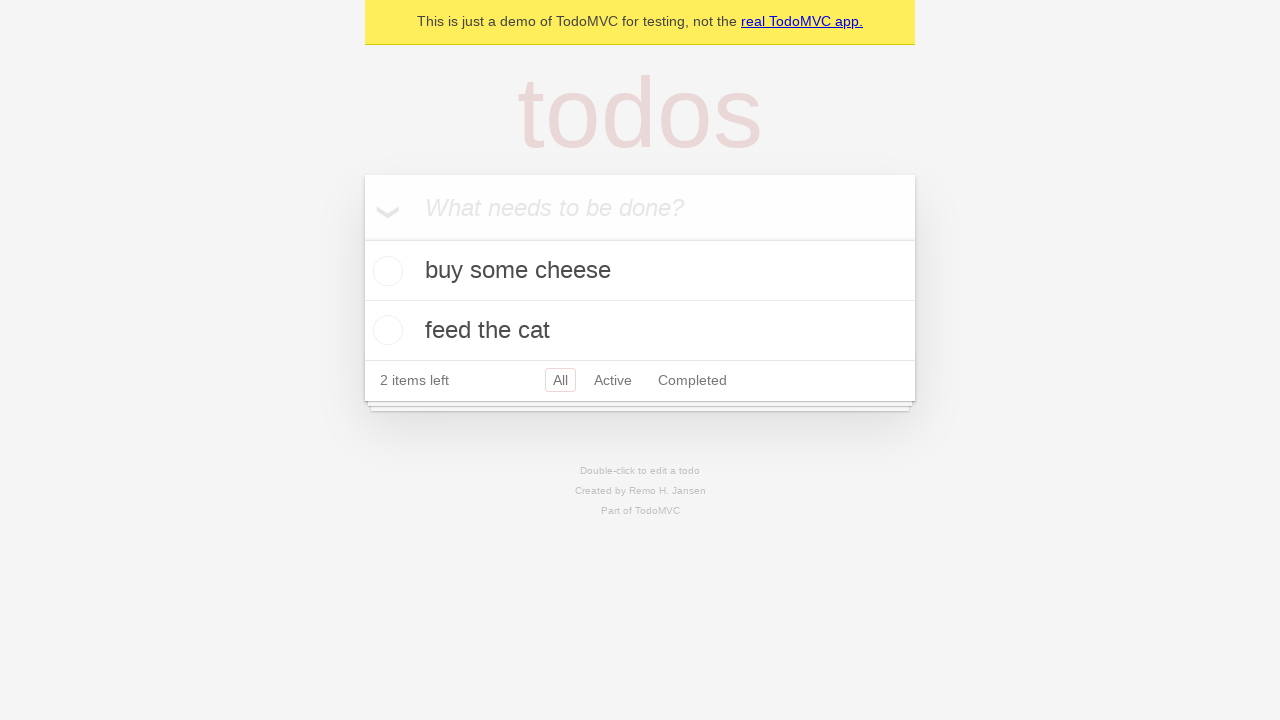

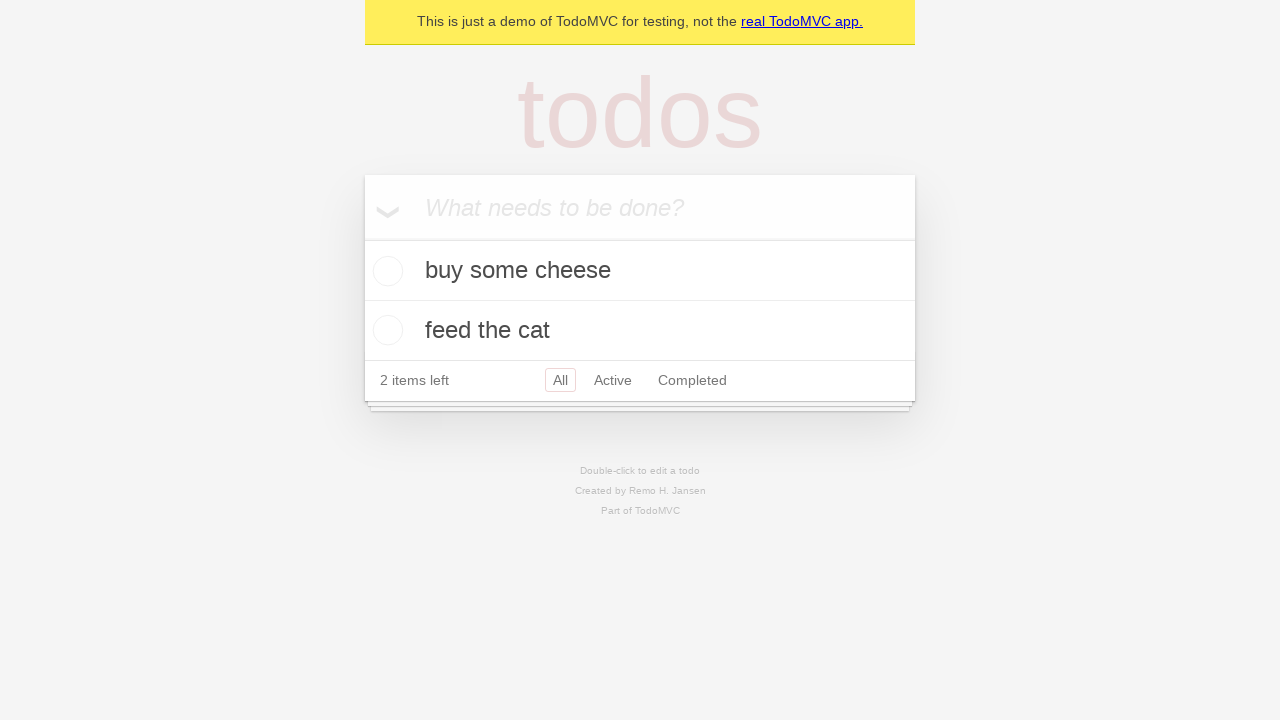